Tests the multiple buttons page by clicking the "Don't Click" button and verifying the result message that appears

Starting URL: https://practice.cydeo.com/

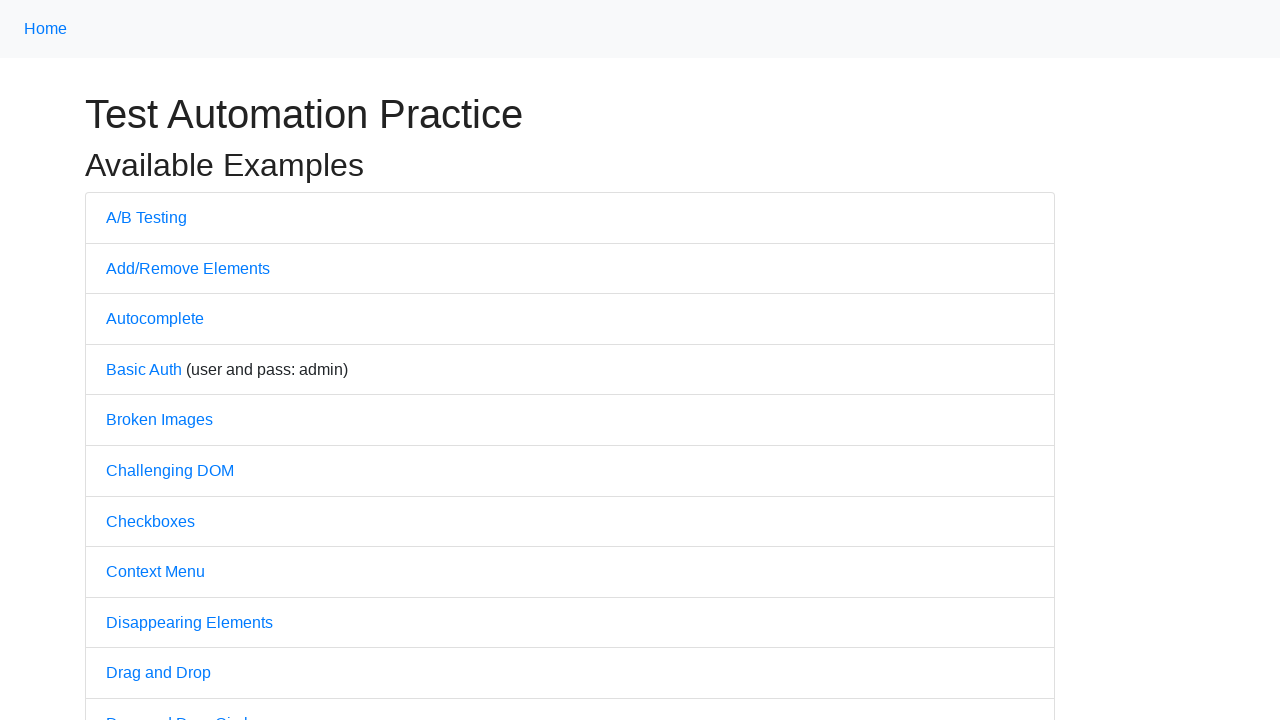

Clicked on Multiple Buttons link at (163, 360) on a:has-text('Multiple')
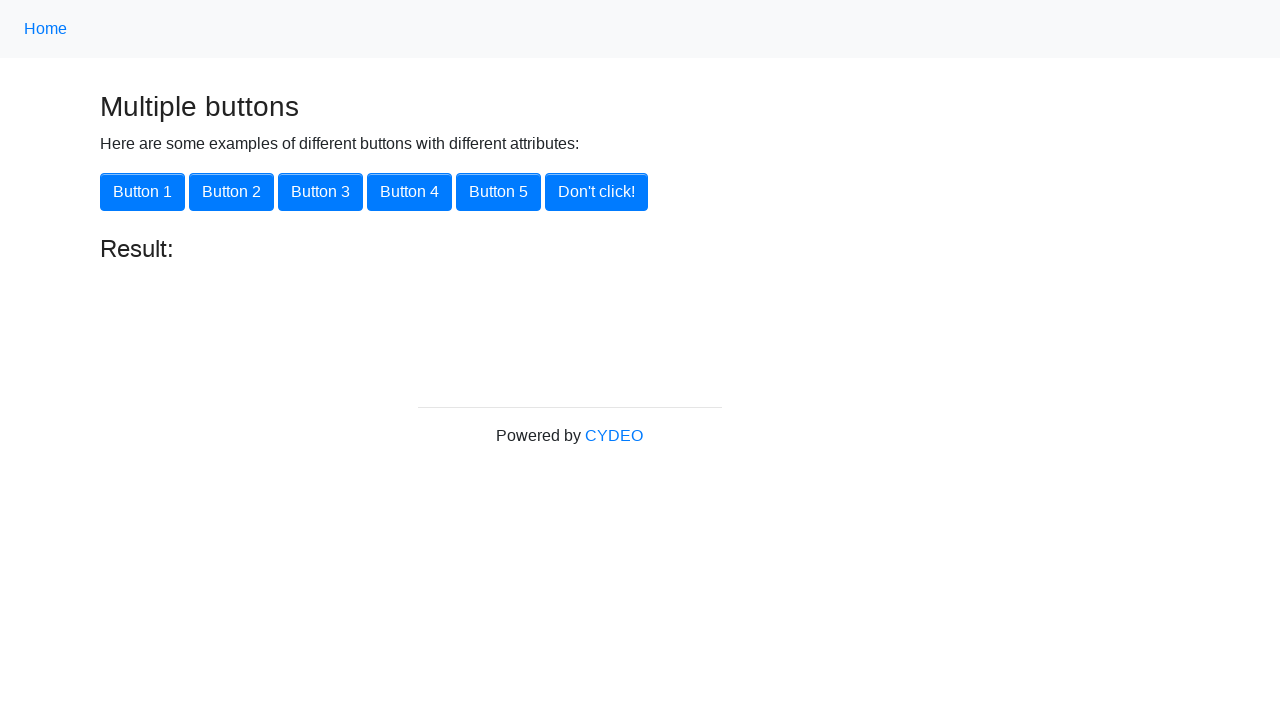

Clicked the 'Don't Click' button at (596, 192) on #disappearing_button
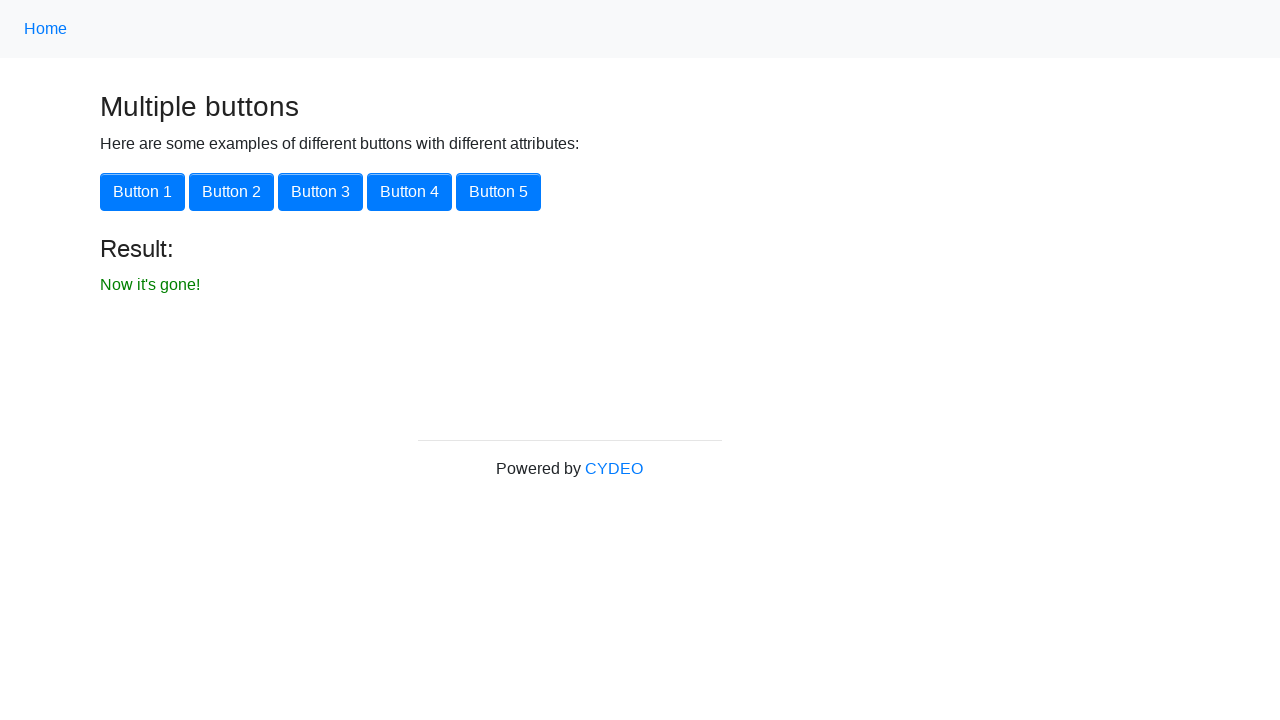

Located result element
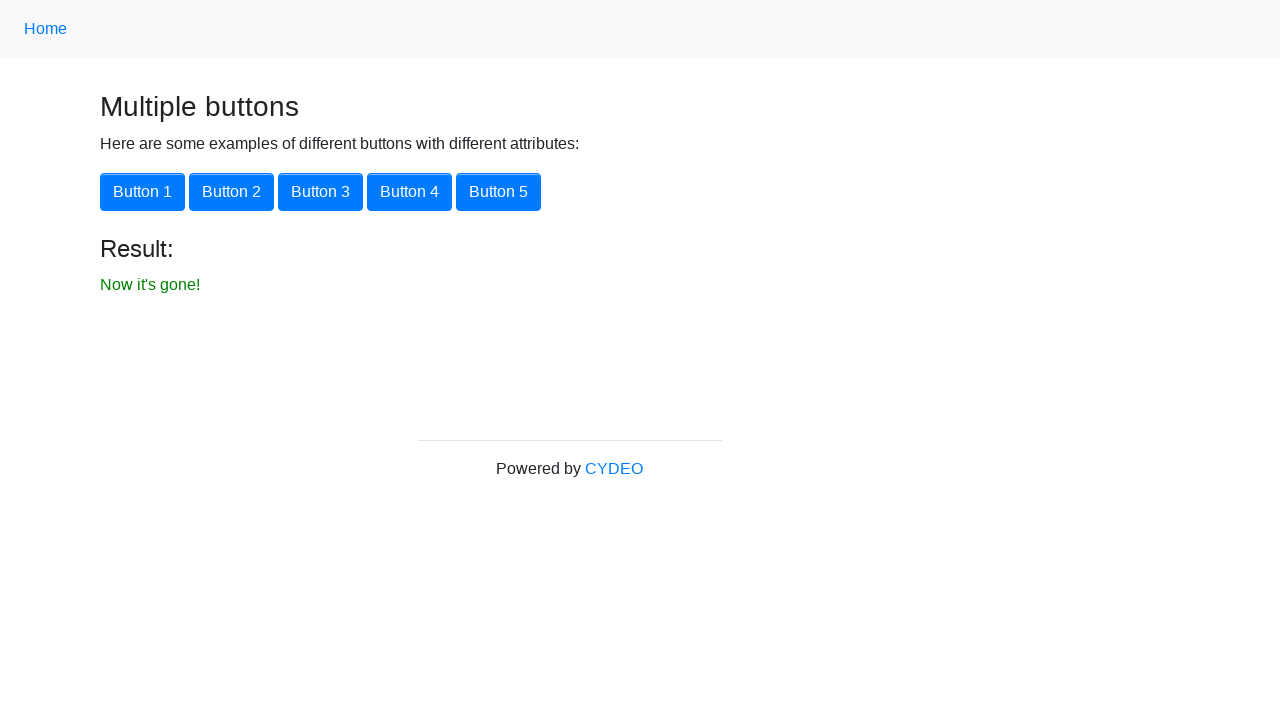

Verified result message displays 'Now it's gone!'
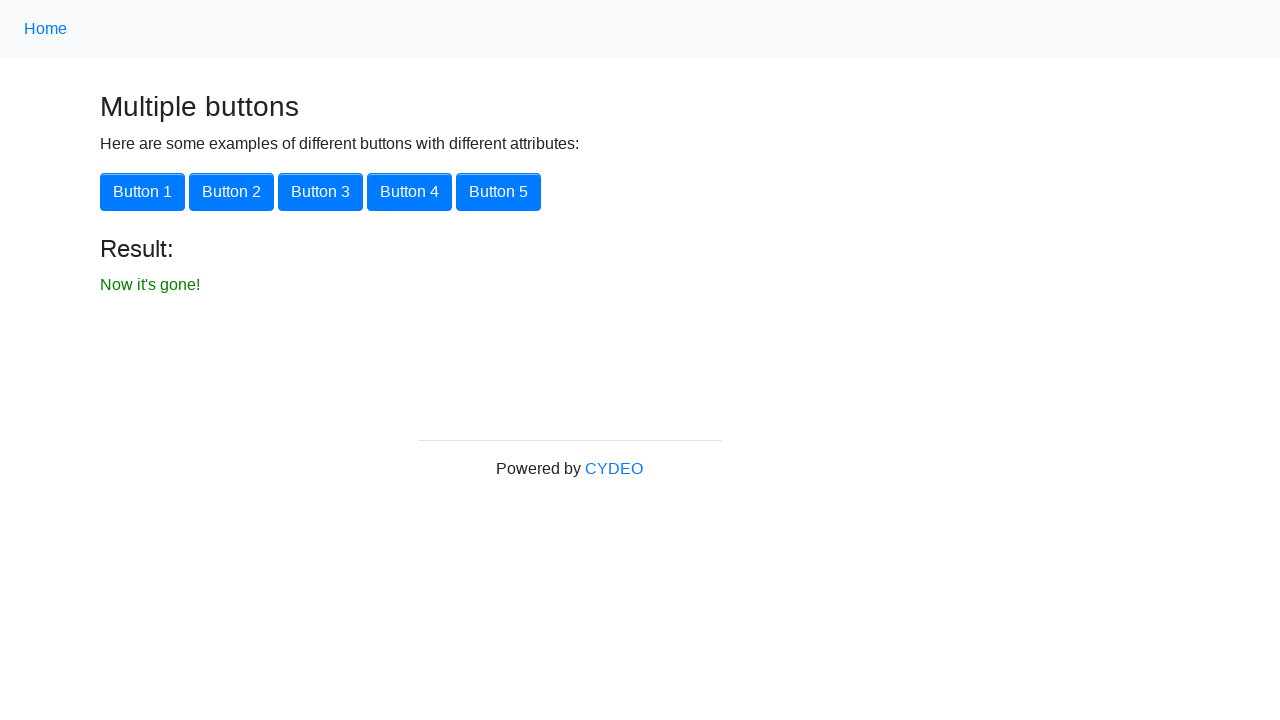

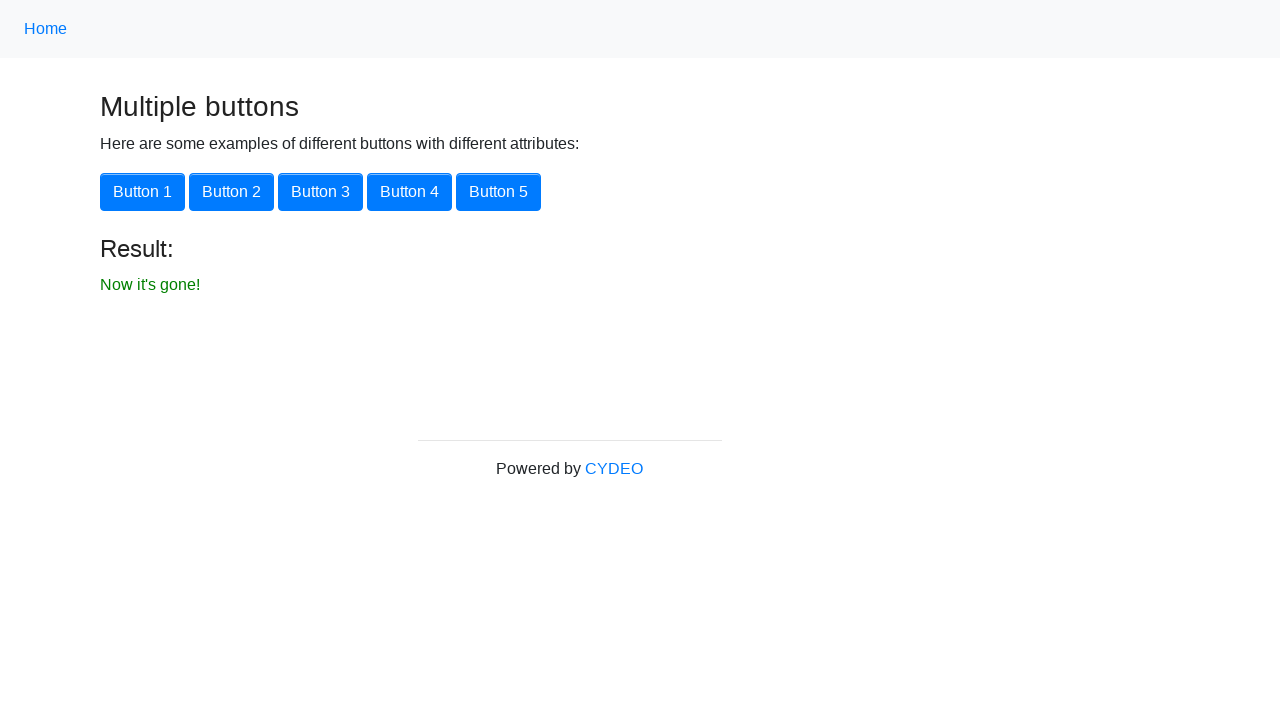